Tests drag and drop functionality by dragging element A to element B using two different methods - direct drag and drop, and click-hold-move-release approach

Starting URL: https://the-internet.herokuapp.com/drag_and_drop

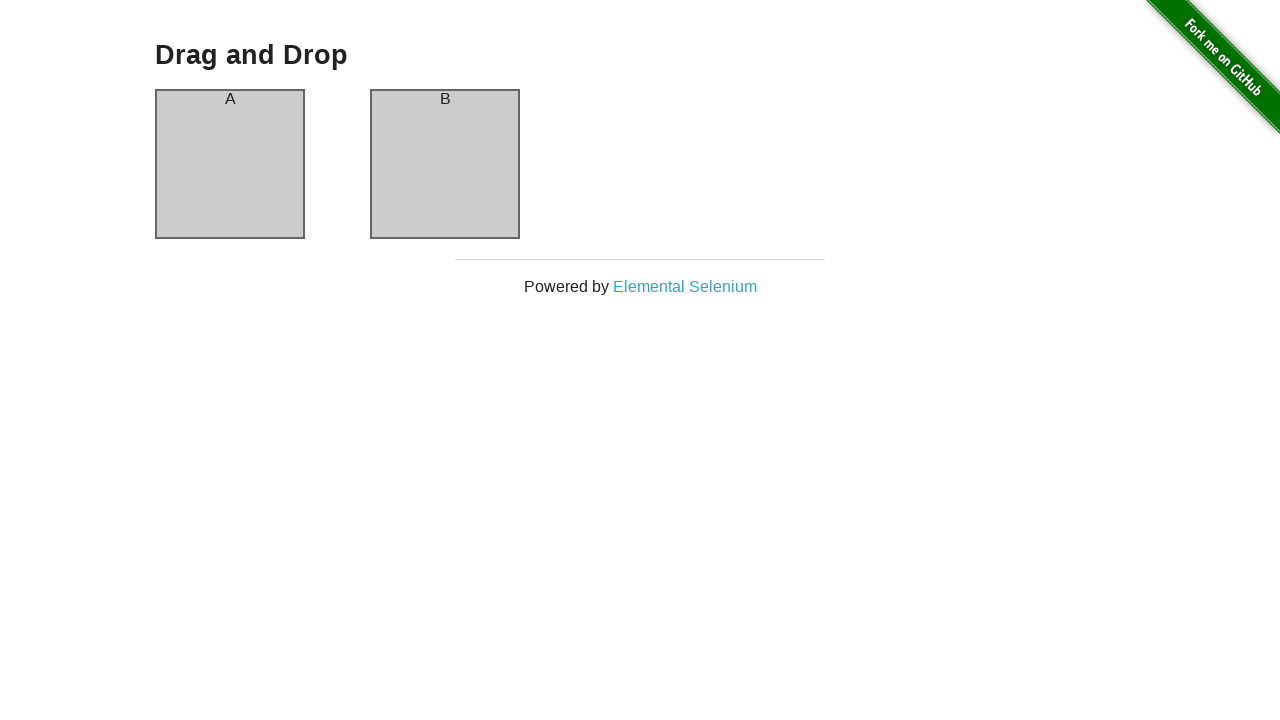

Waited for element A (#column-a) to be visible
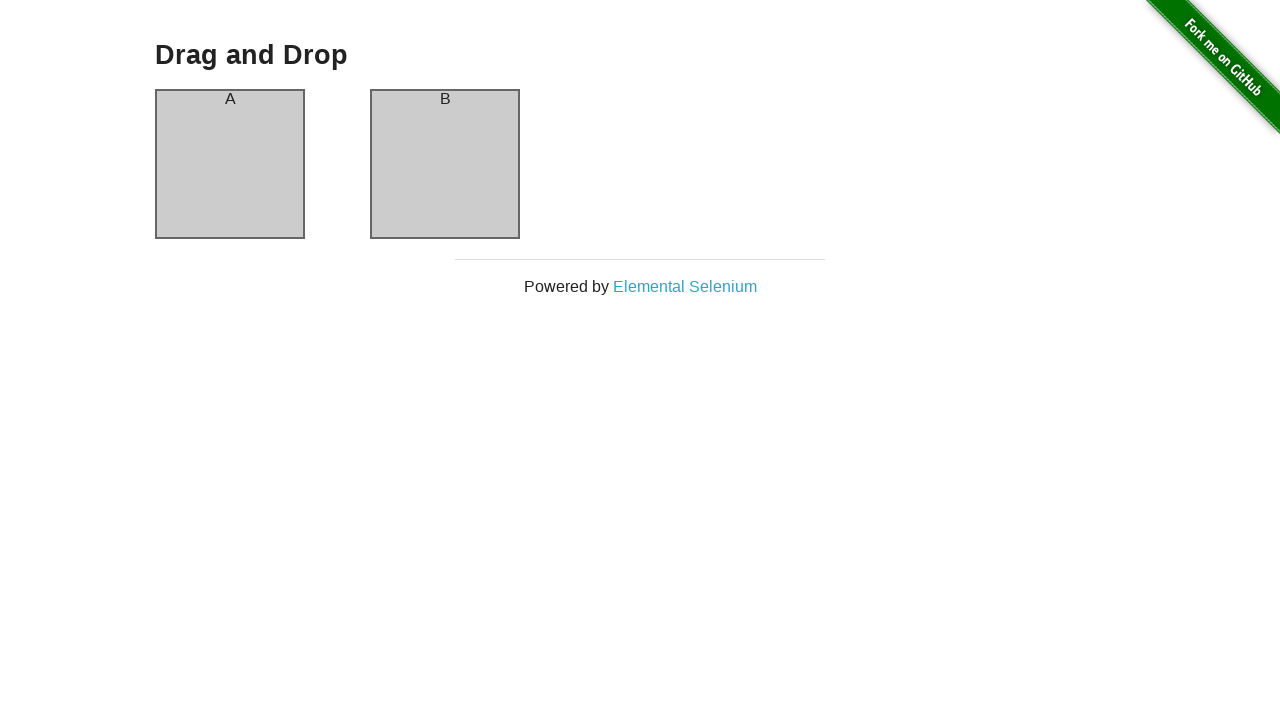

Waited for element B (#column-b) to be visible
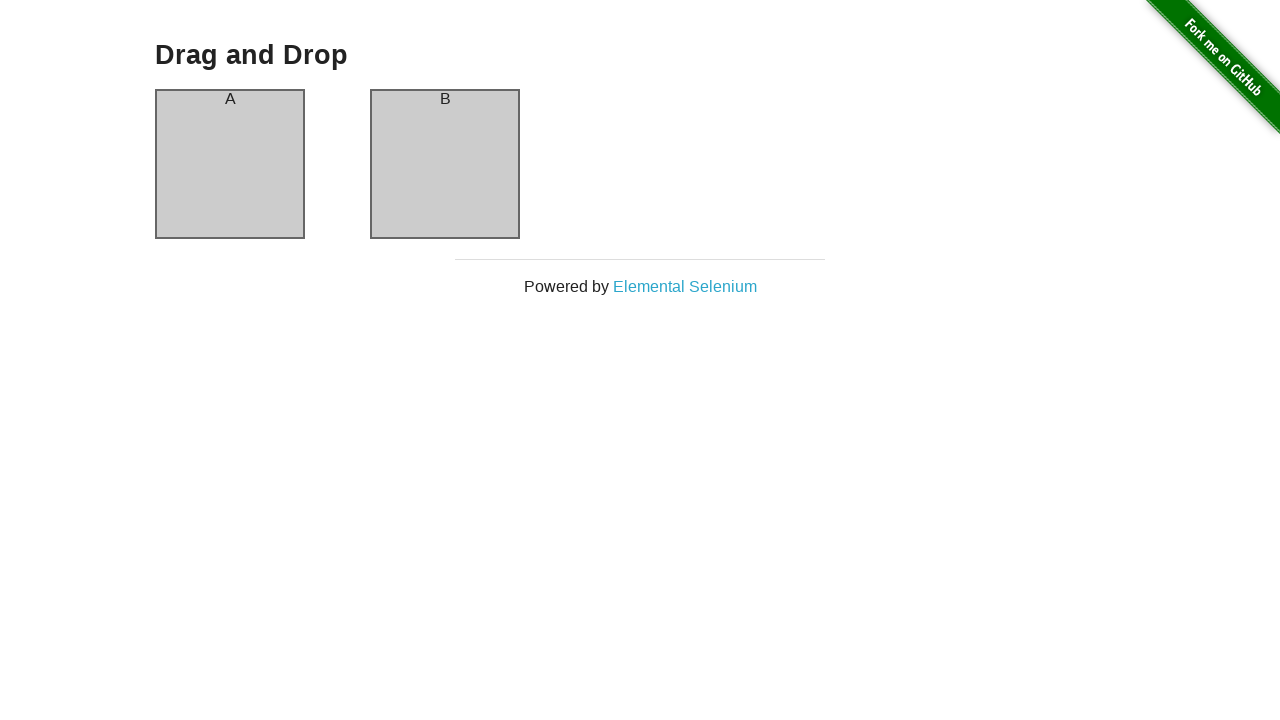

Dragged element A (#column-a) to element B (#column-b) using drag_and_drop method at (445, 164)
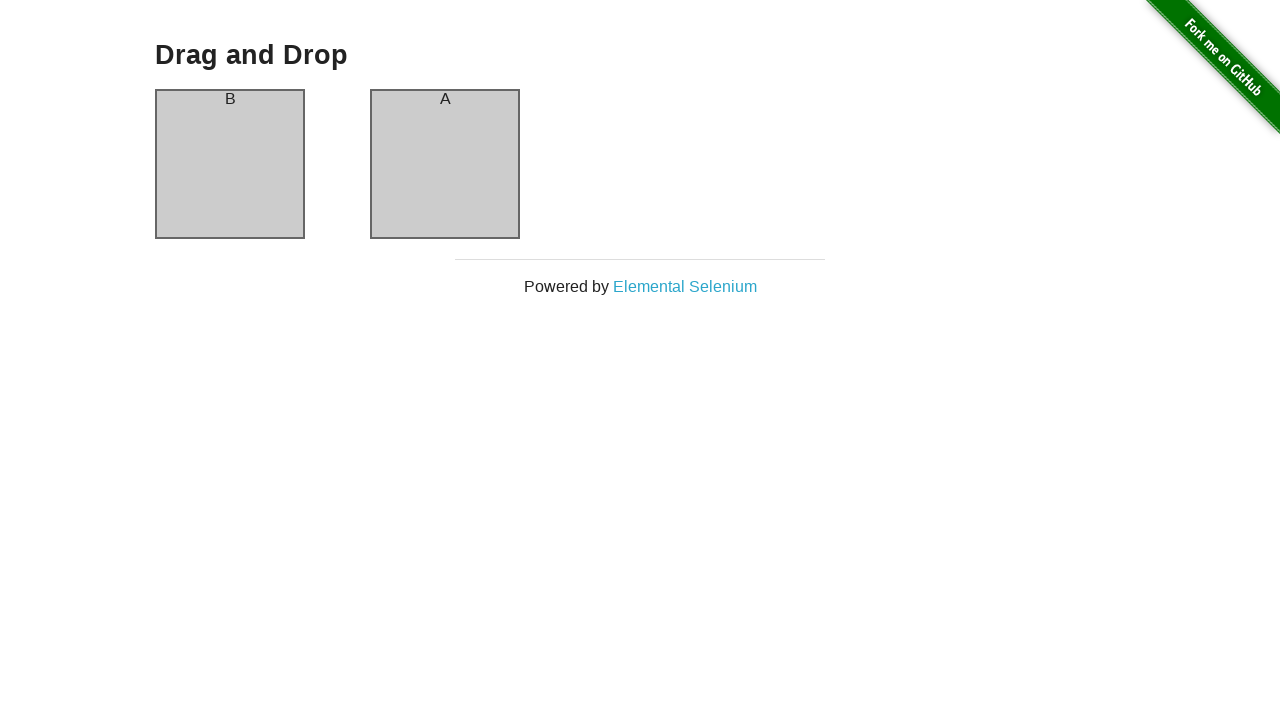

Waited 1 second to observe drag and drop result
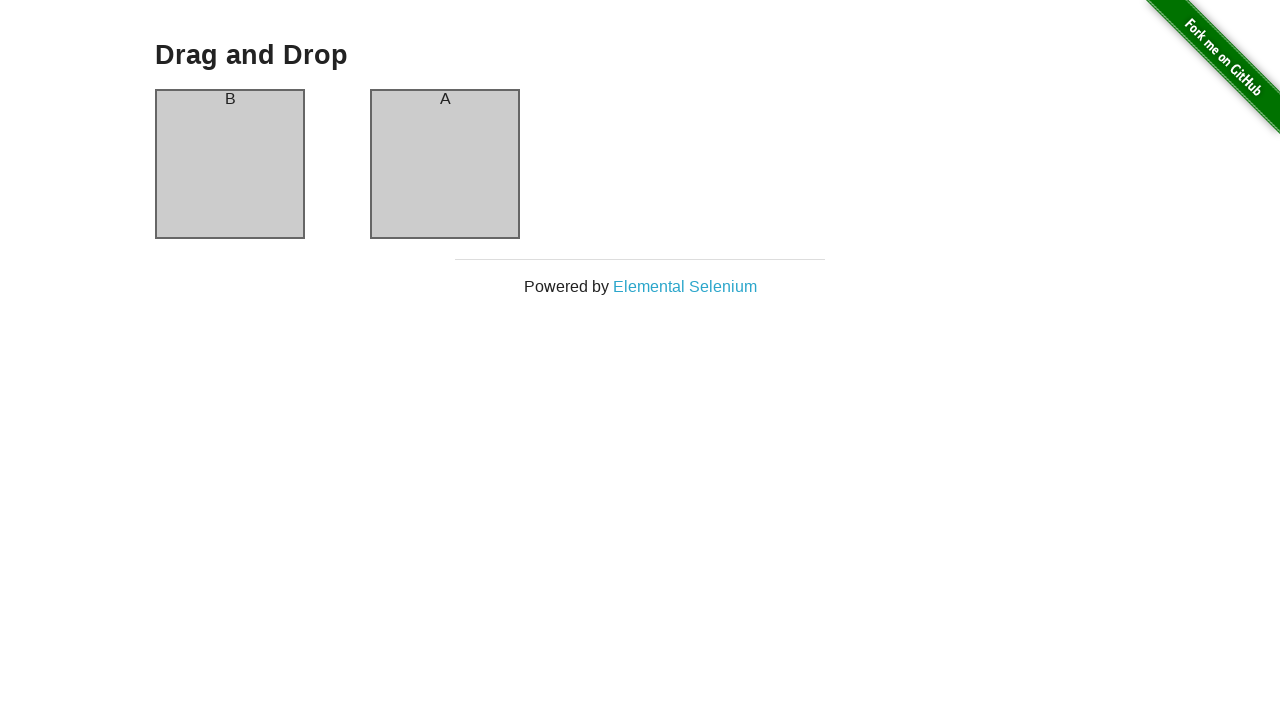

Dragged element A (#column-a) to element B (#column-b) again using drag_and_drop method at (445, 164)
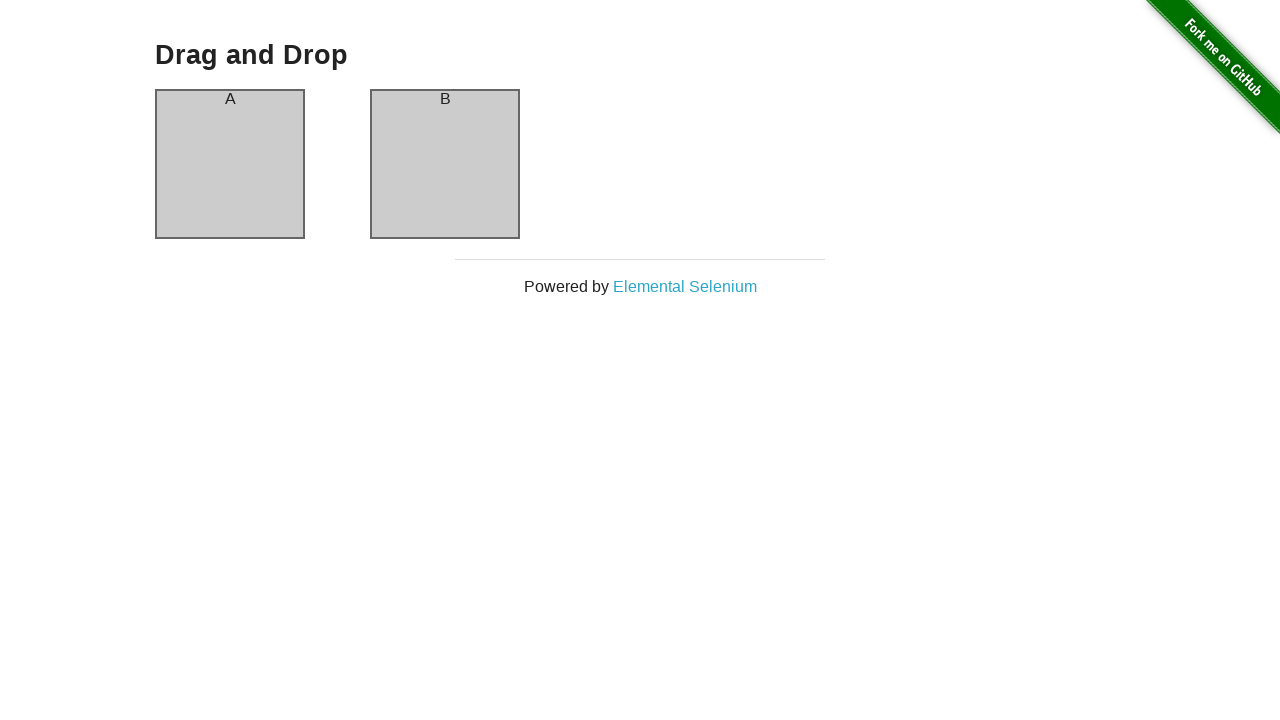

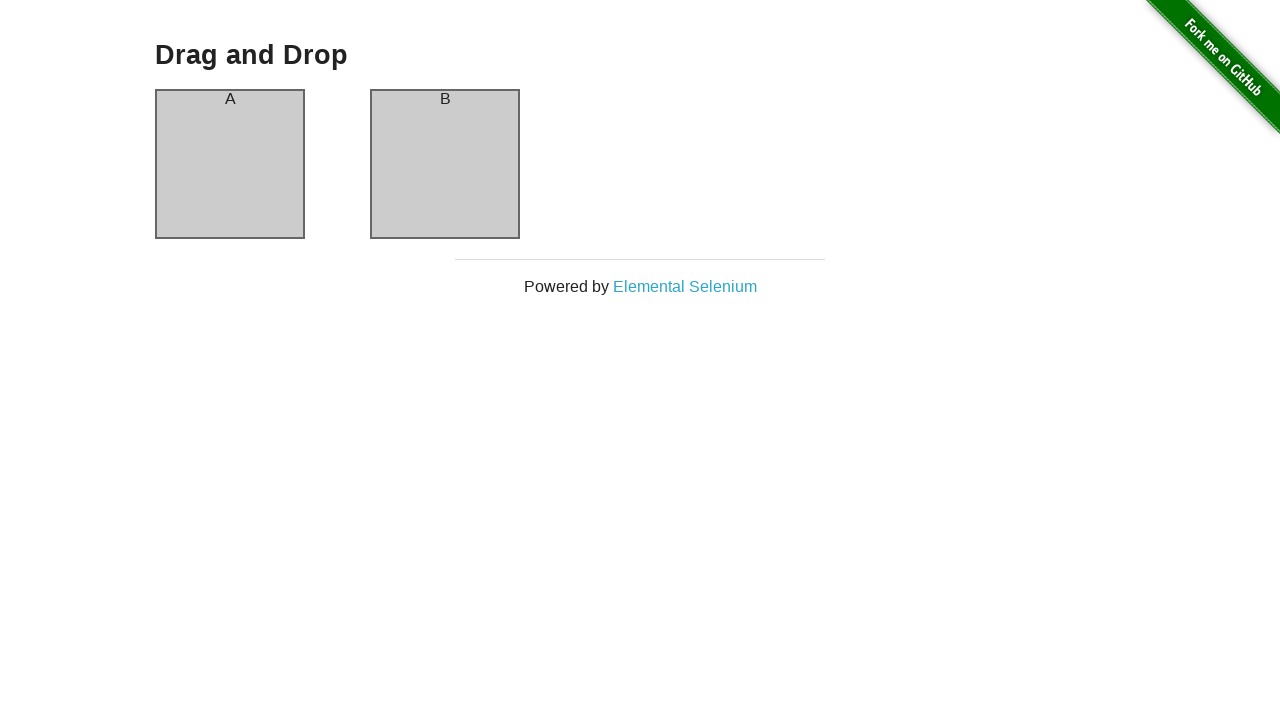